Navigates to a simple form page and locates the submit button element by its ID to verify the page loaded correctly

Starting URL: http://suninjuly.github.io/simple_form_find_task.html

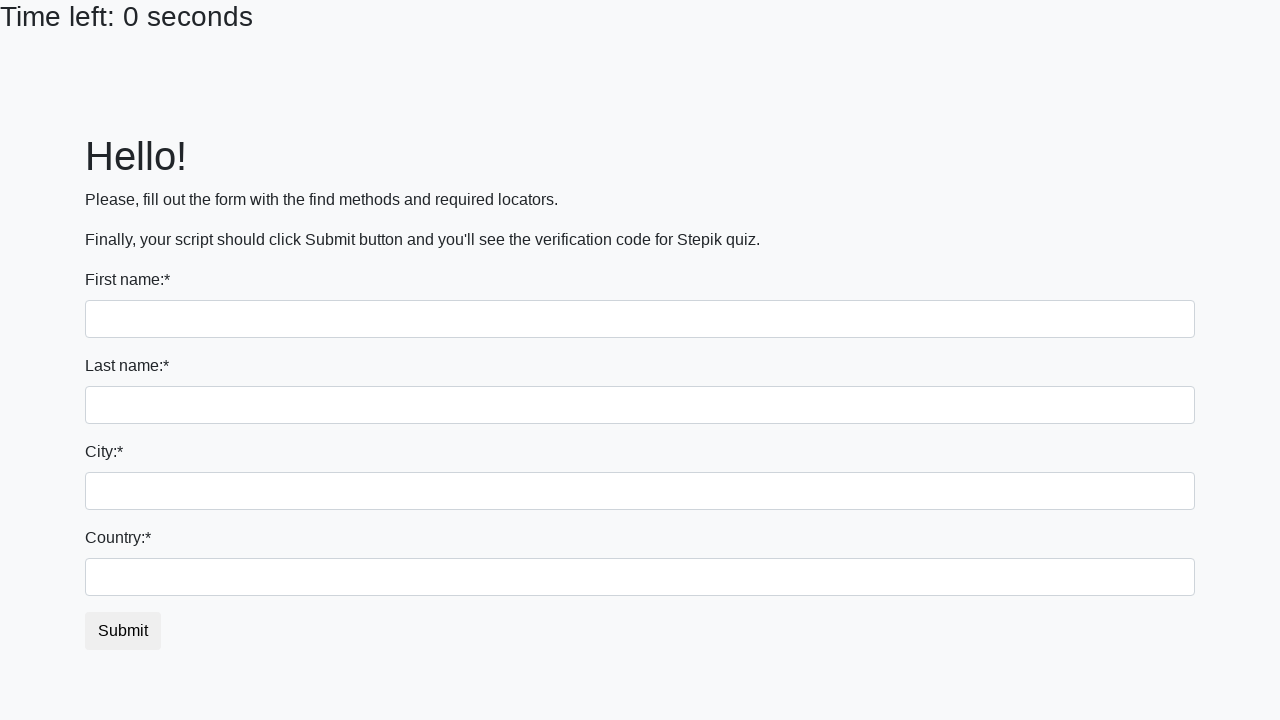

Waited for submit button with ID 'submit_button' to be present on page
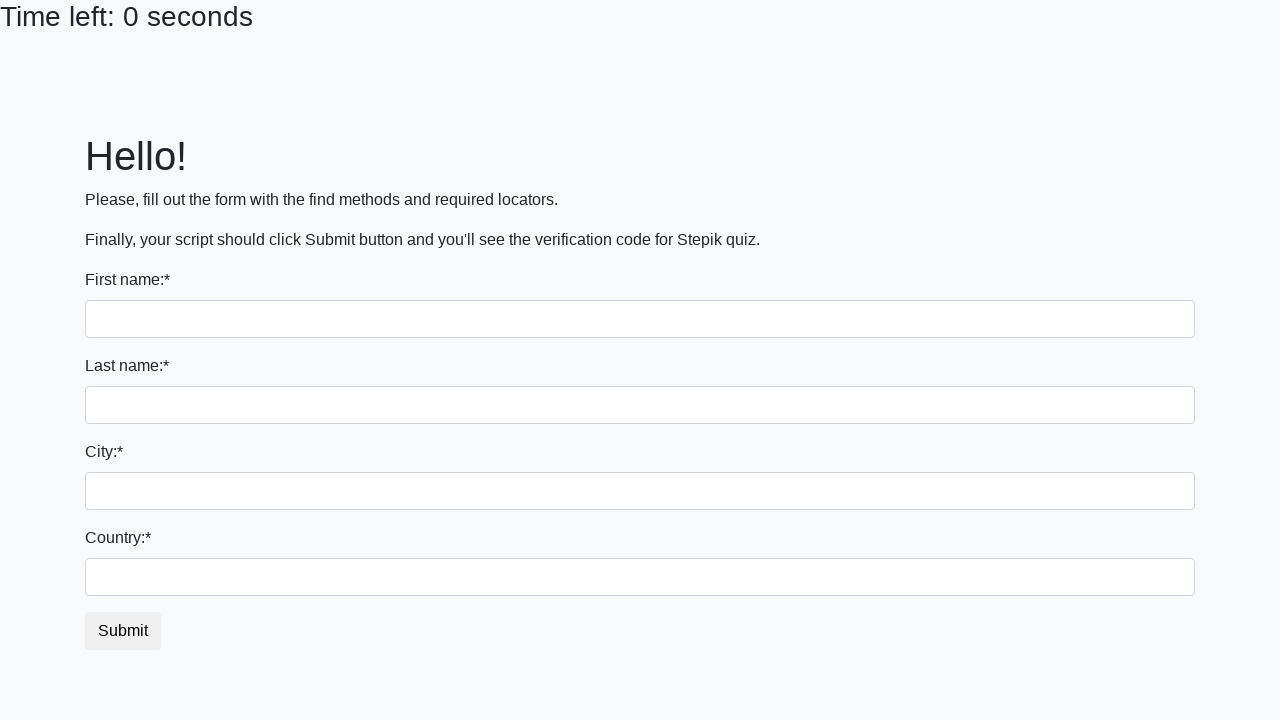

Located submit button element by ID to verify page loaded correctly
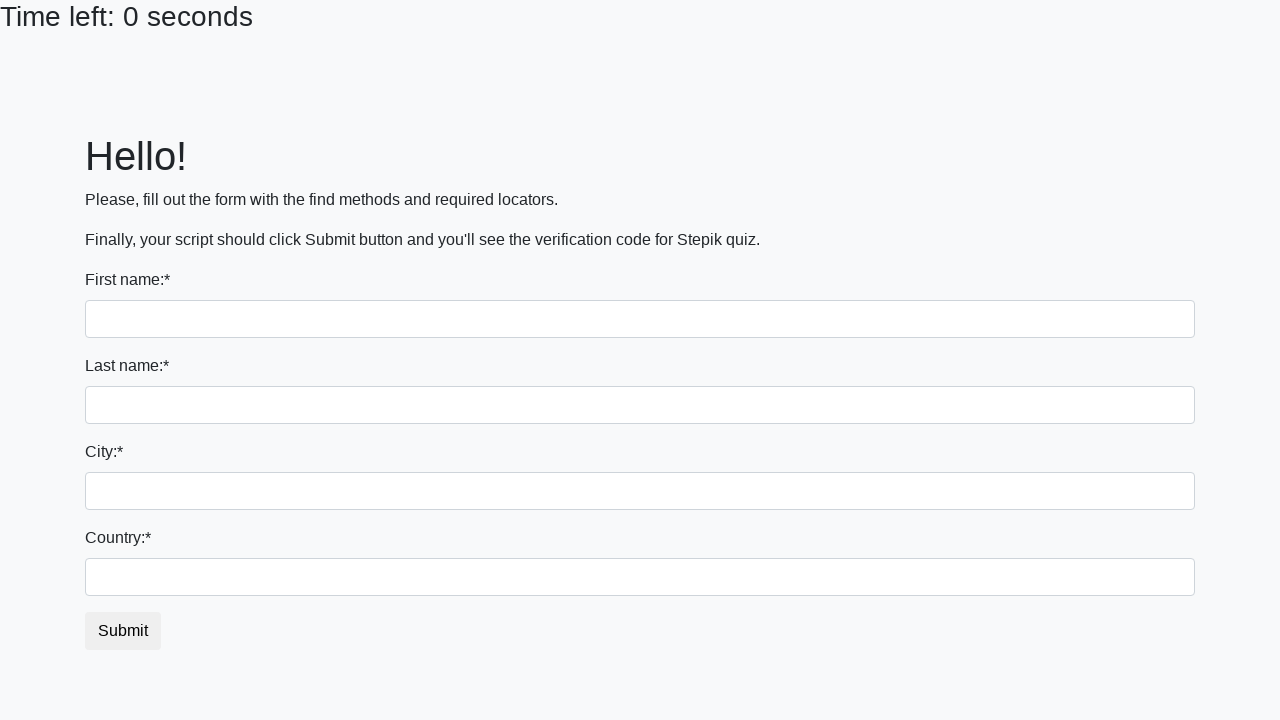

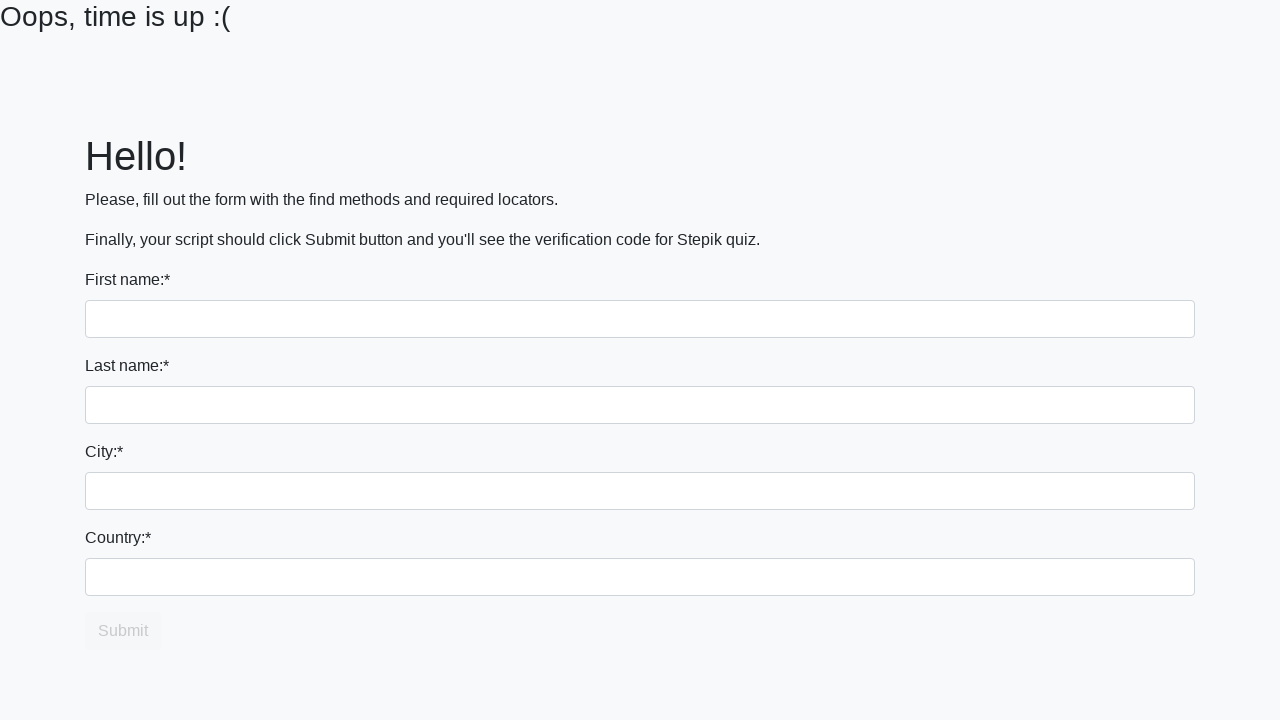